Tests handling of a prompt alert by clicking the prompt button, entering text into the alert dialog, and accepting it

Starting URL: https://omayo.blogspot.com/

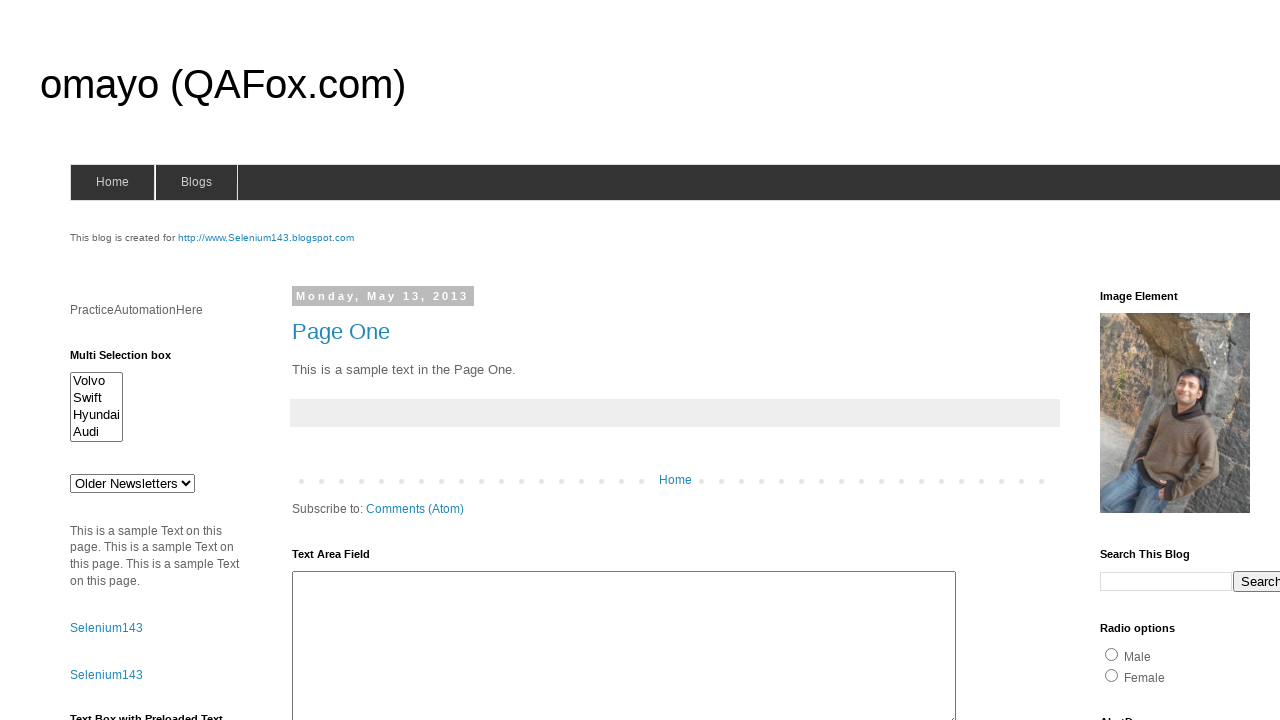

Clicked the prompt button to trigger alert at (1140, 361) on xpath=//input[contains(@id,'prompt')]
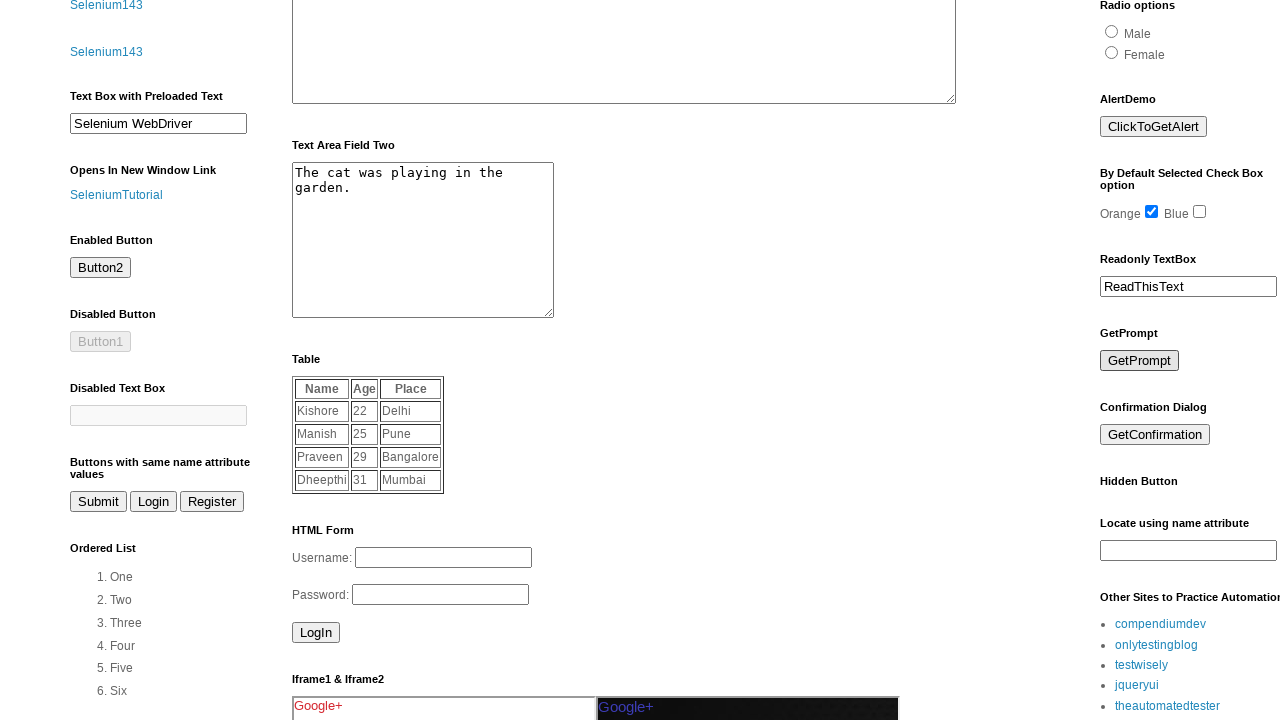

Set up dialog handler to accept prompt with text 'Test input text'
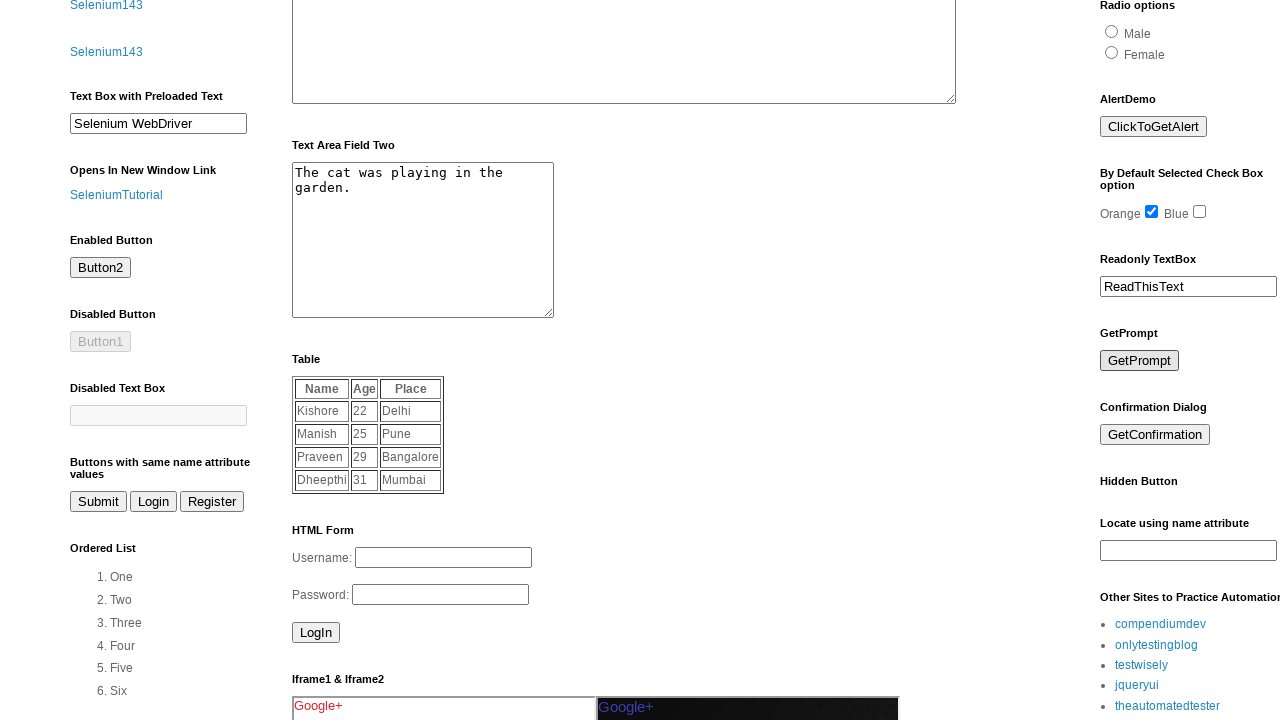

Re-clicked the prompt button to trigger alert with handler active at (1140, 361) on xpath=//input[contains(@id,'prompt')]
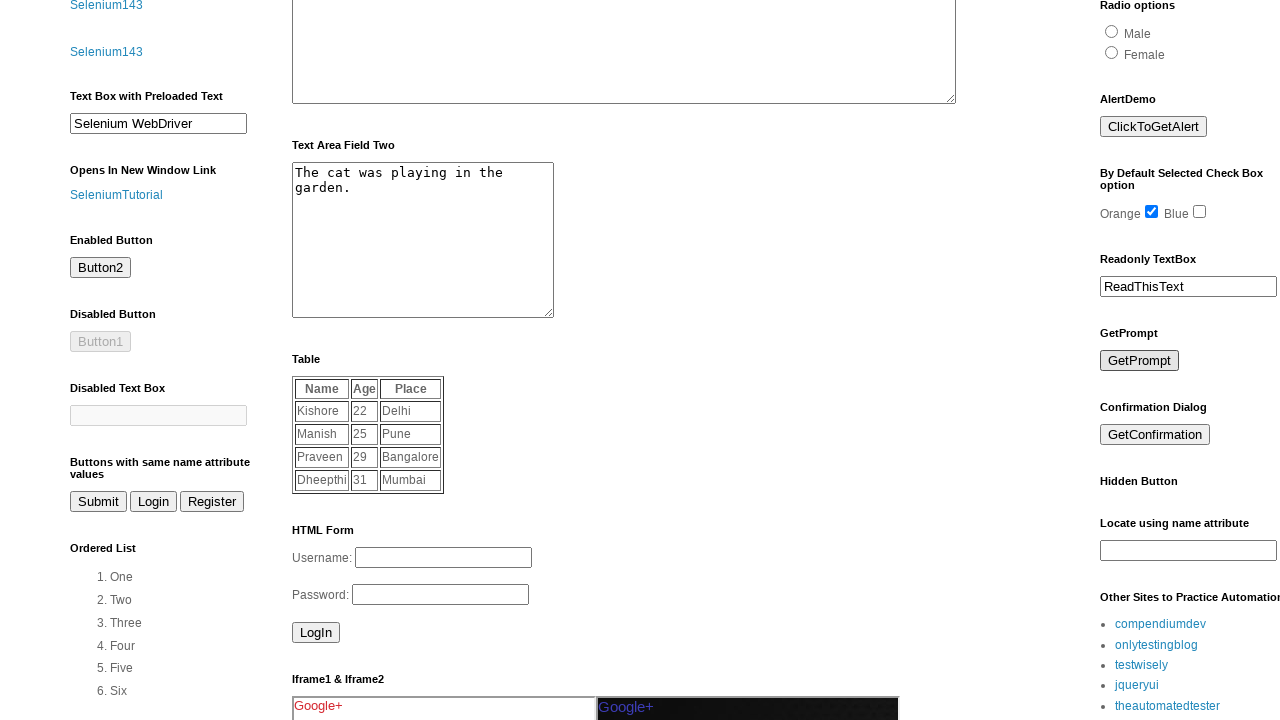

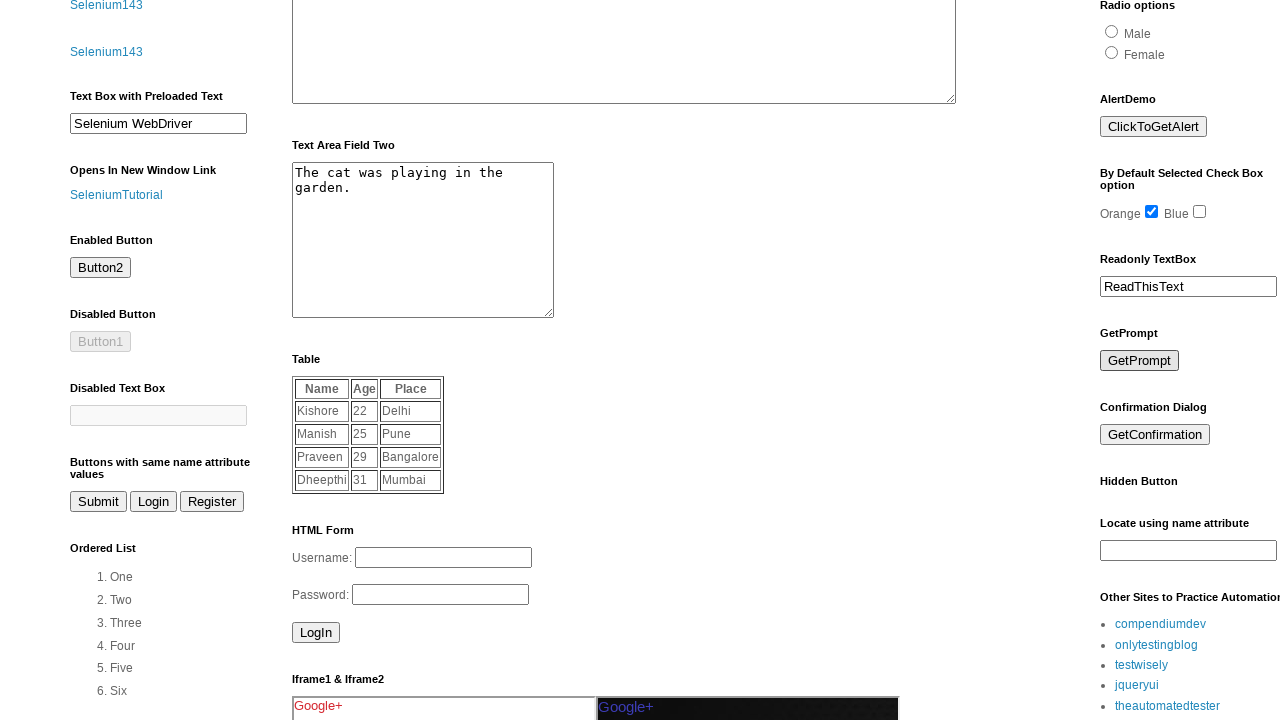